Tests a page with a delayed verification button by clicking it and verifying a success message appears

Starting URL: http://suninjuly.github.io/wait1.html

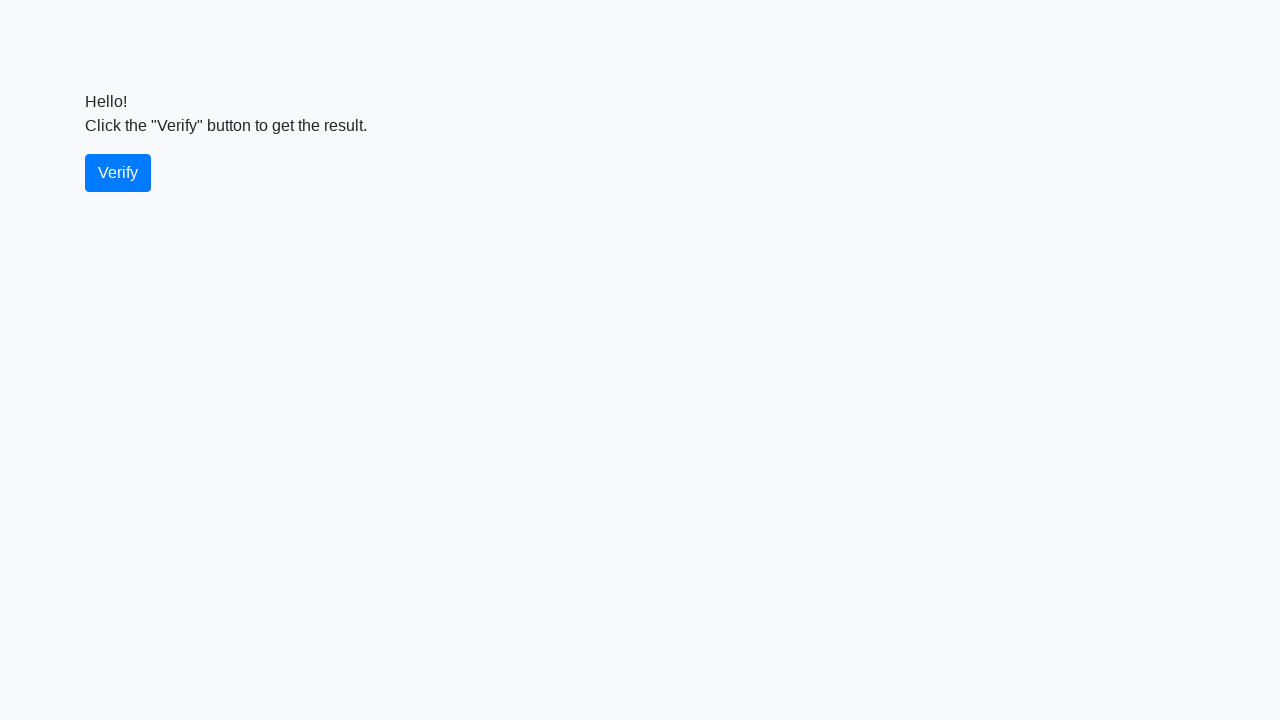

Clicked the verify button at (118, 173) on #verify
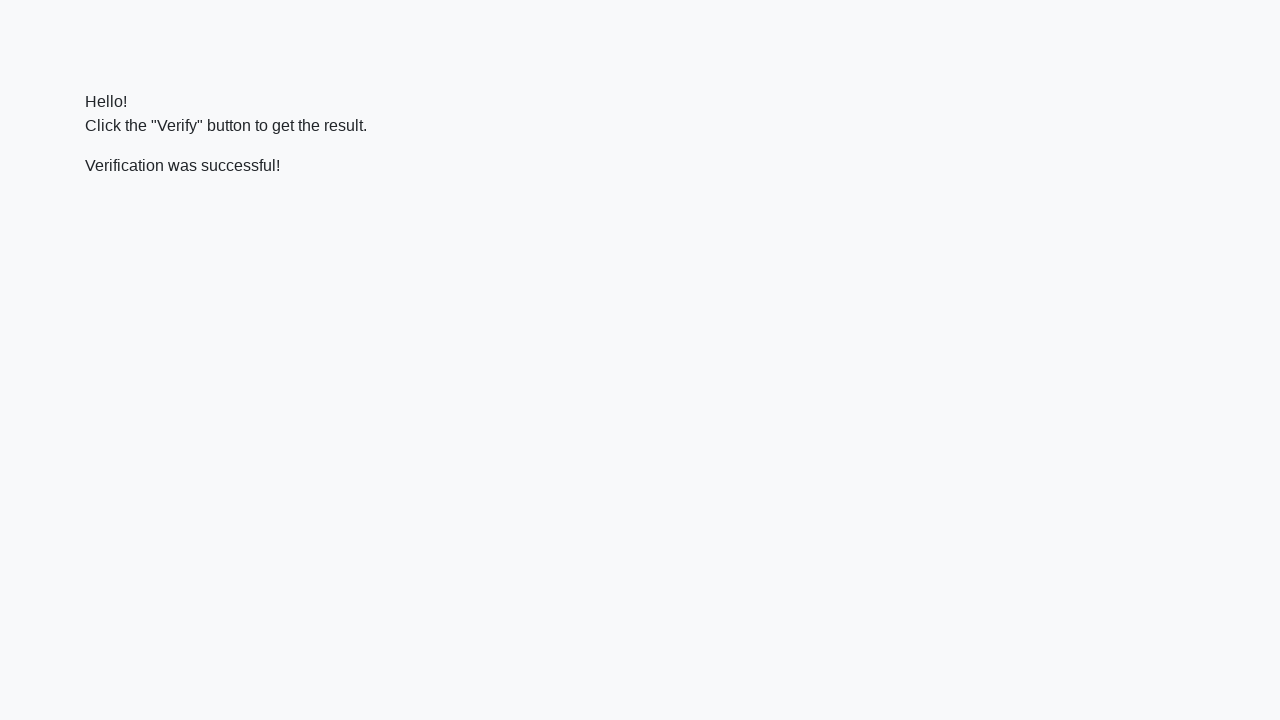

Located the verification message element
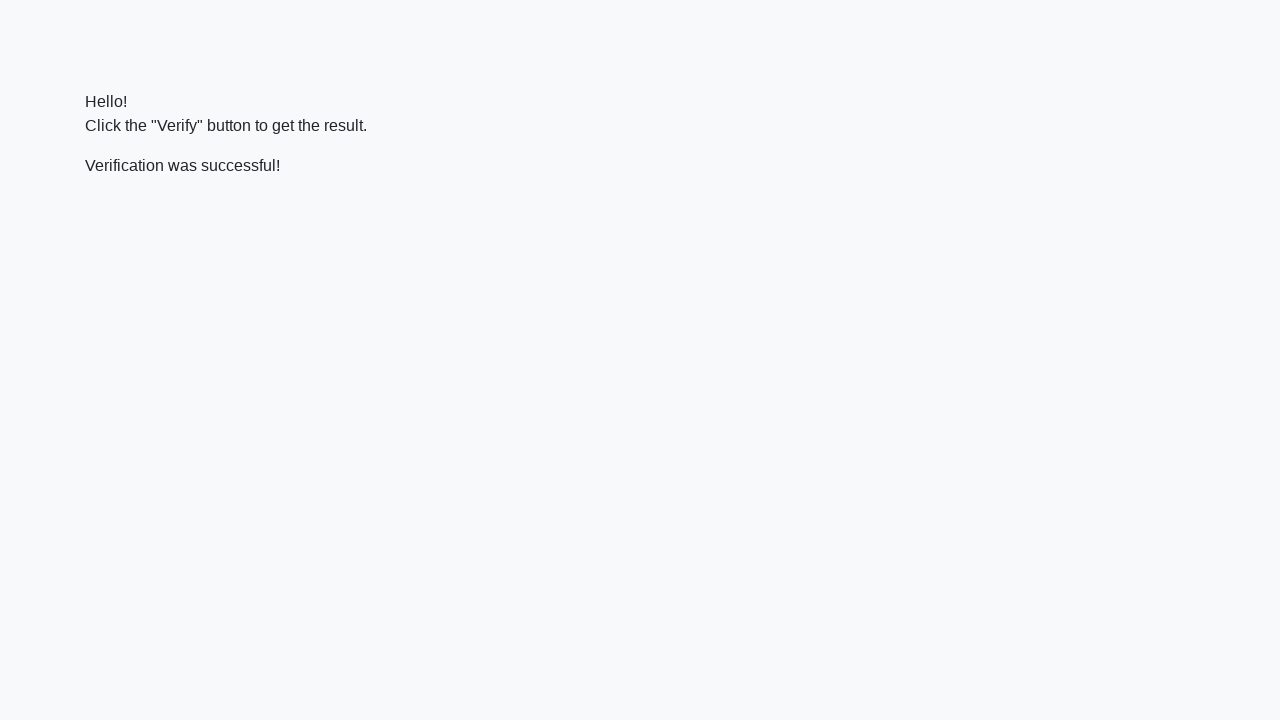

Waited for the verification message to appear
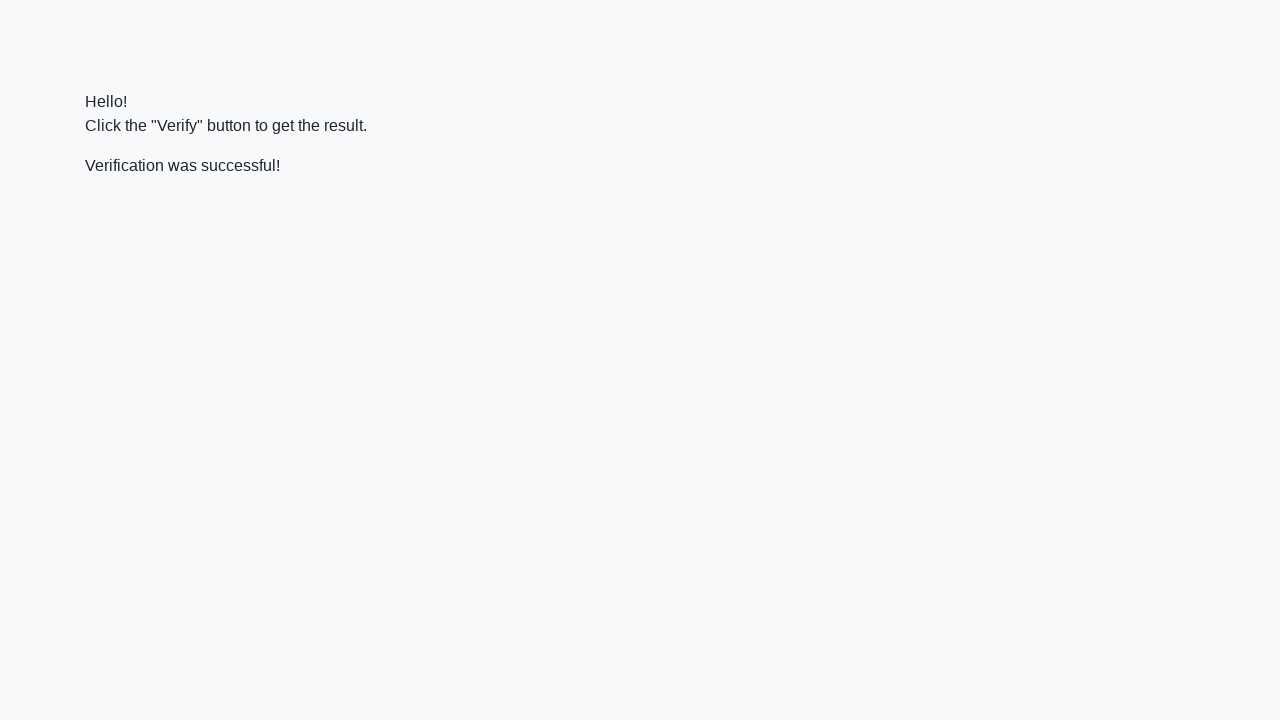

Verified that the message contains 'successful'
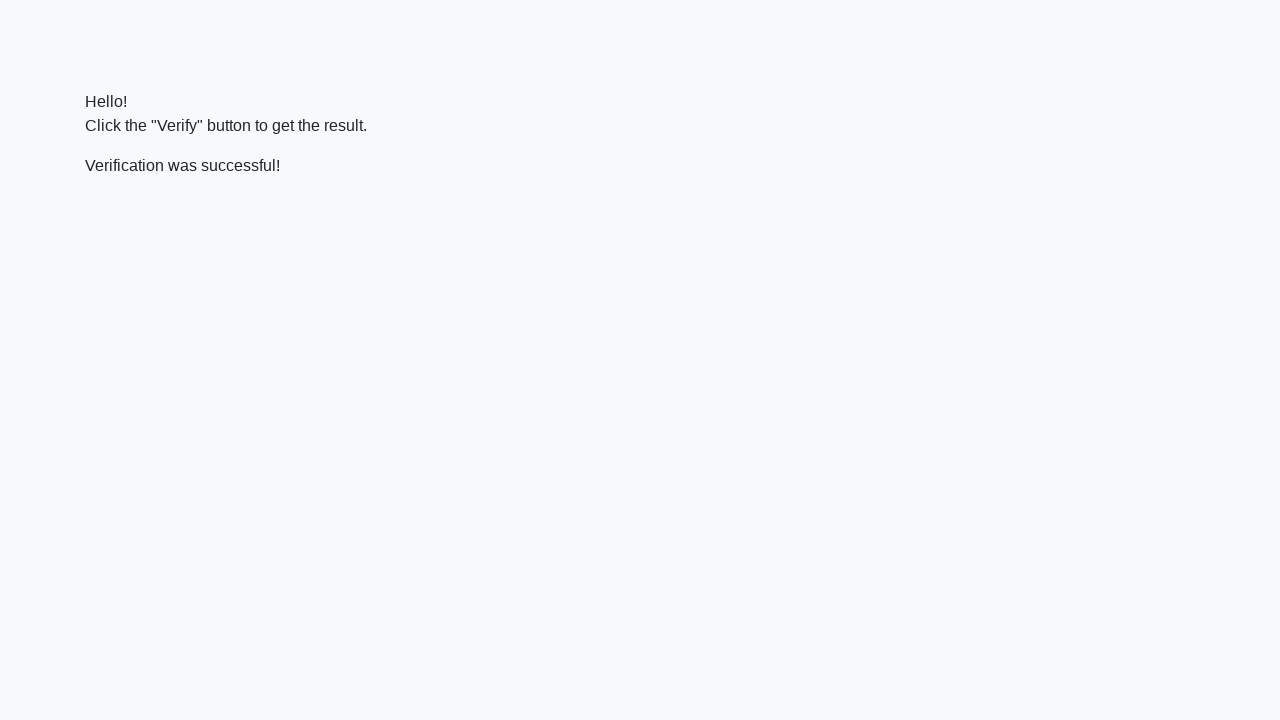

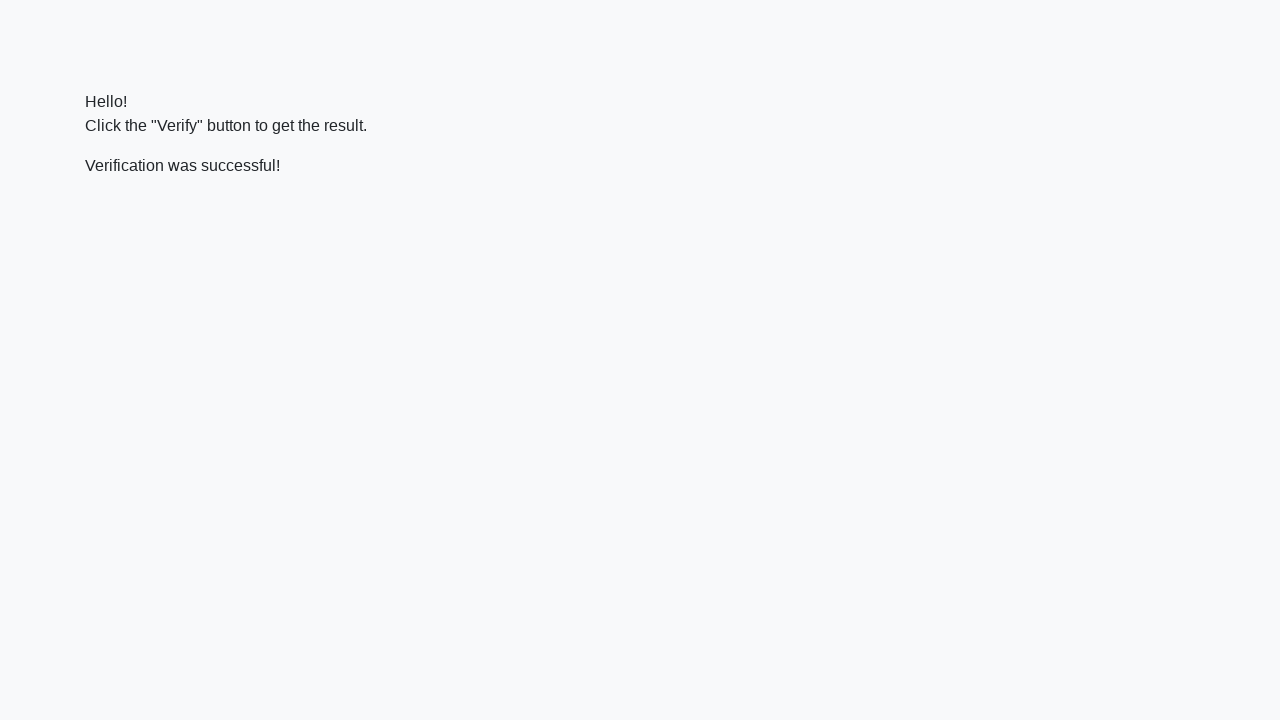